Hovers over the Industries navigation menu item to trigger its dropdown display

Starting URL: https://klik.solutions/

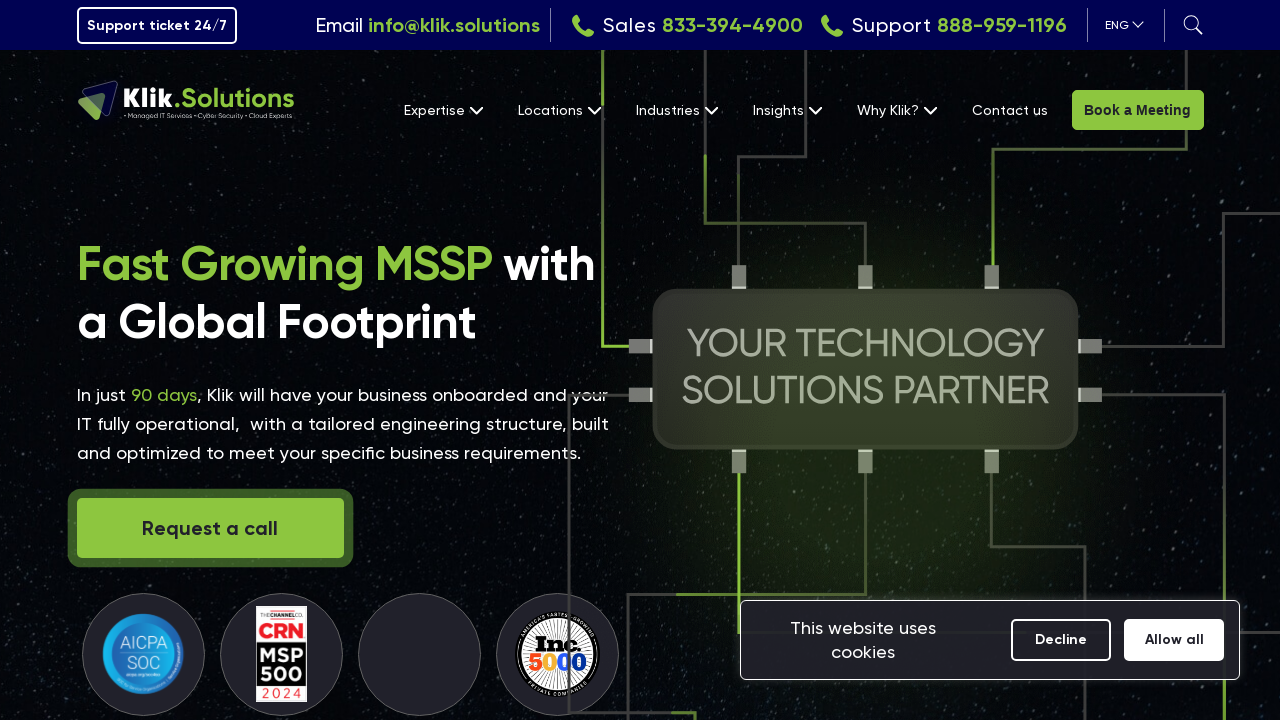

Hovered over Industries navigation menu item at (676, 110) on text=Industries
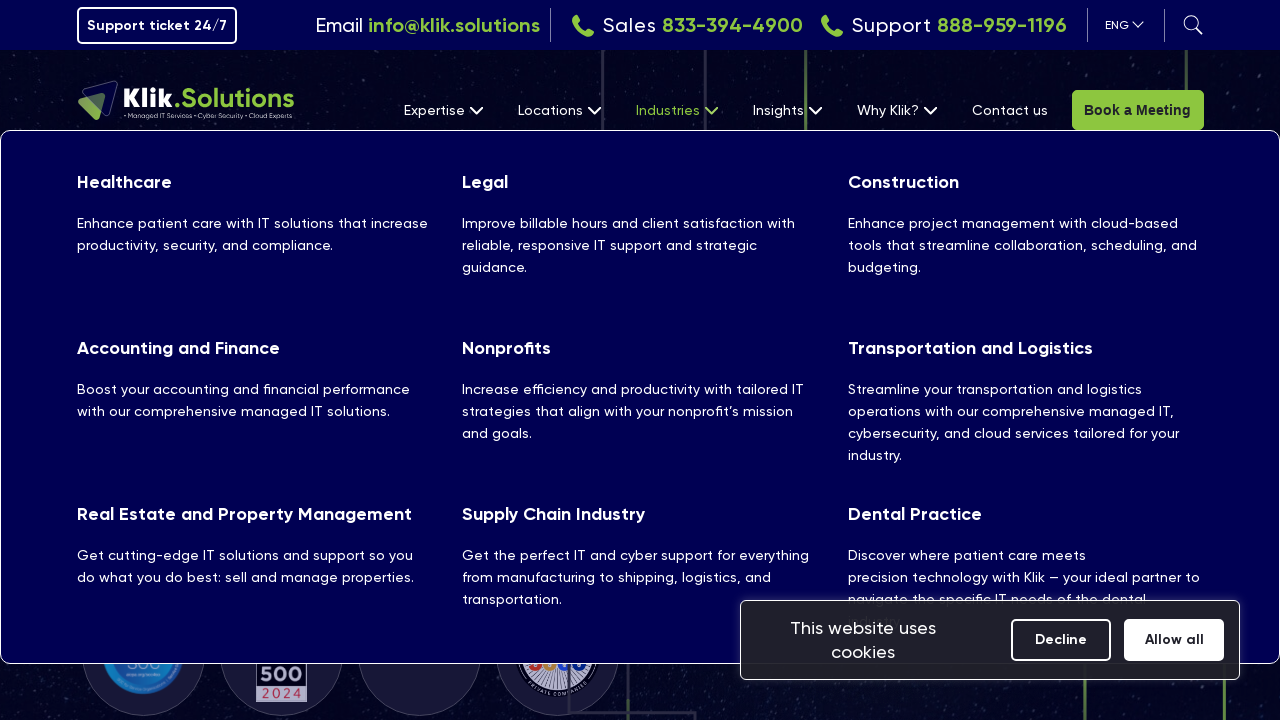

Waited for Industries dropdown to appear
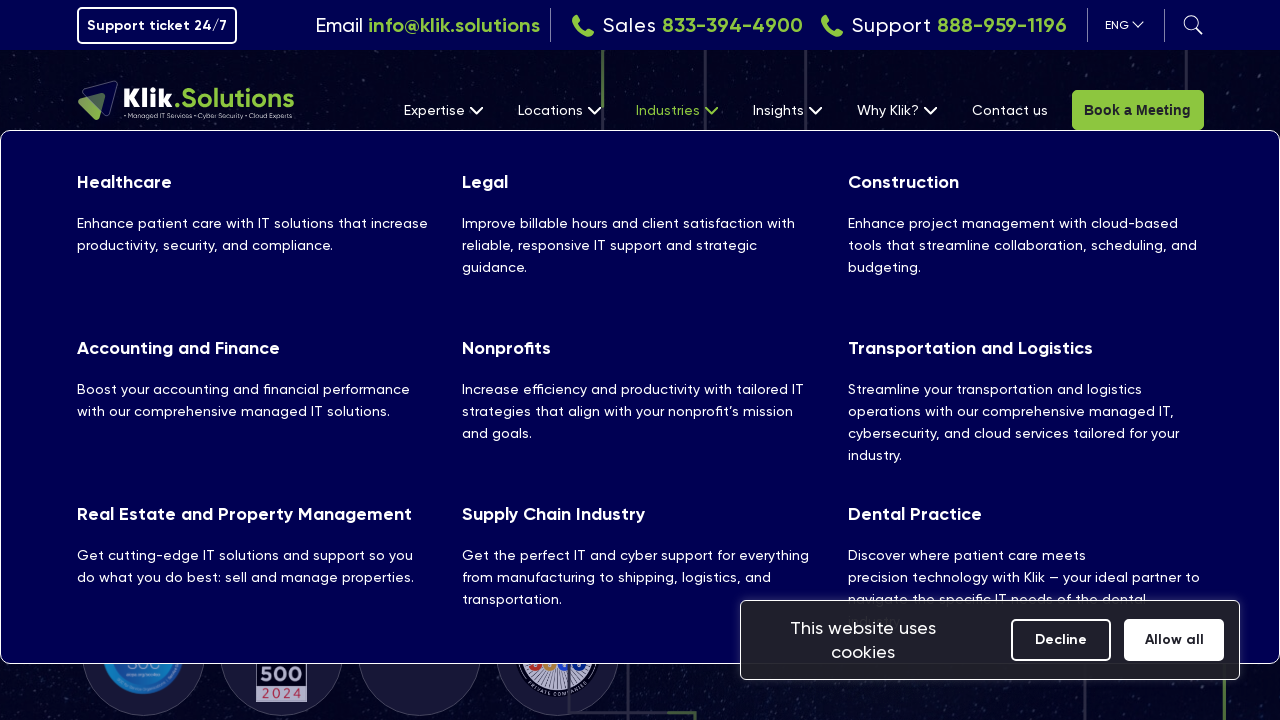

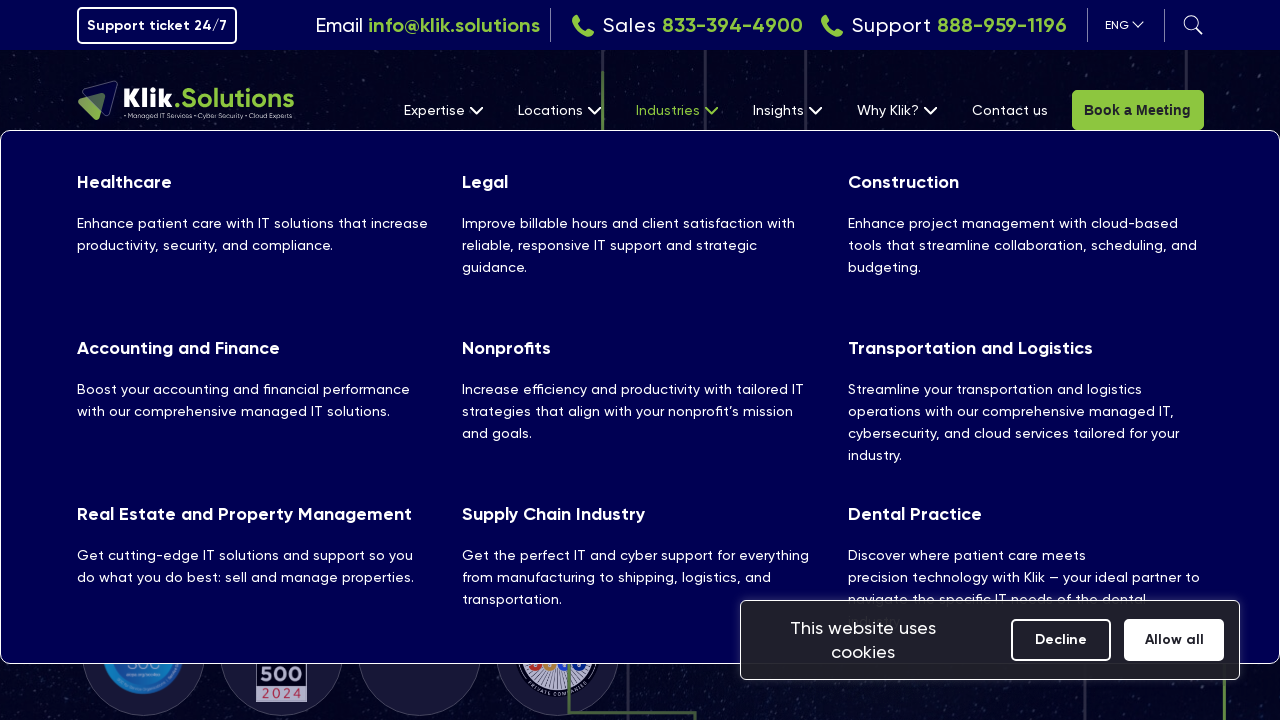